Tests iframe switching functionality by navigating to a W3Schools tryit page, switching to an iframe to click a button inside it, then switching back to the parent frame to click a menu button.

Starting URL: https://www.w3schools.com/js/tryit.asp?filename=tryjs_myfirst

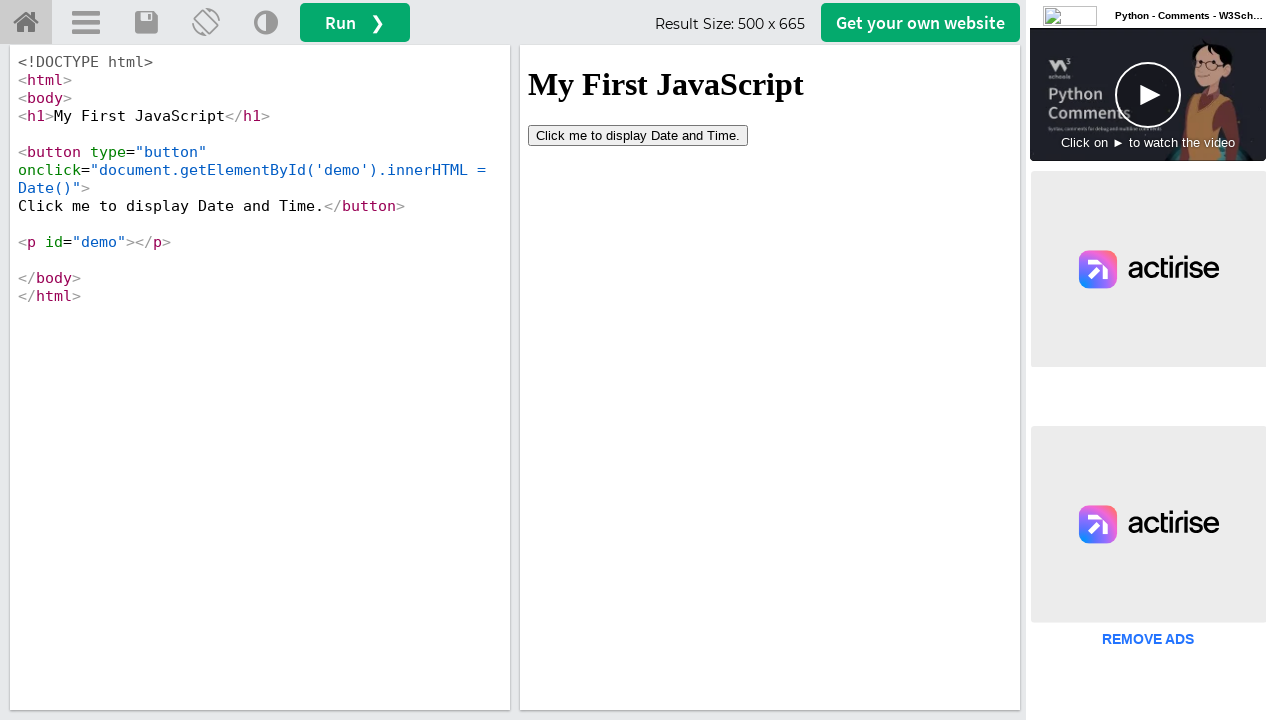

Located iframe with id 'iframeResult'
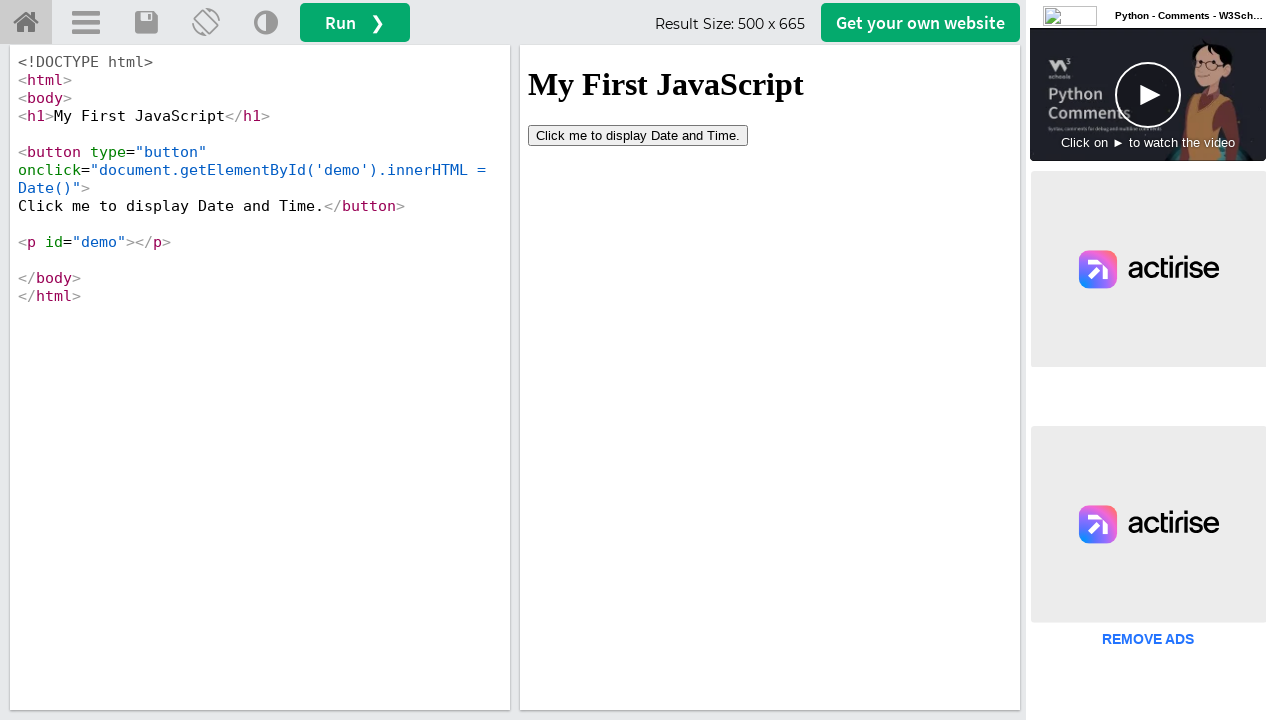

Clicked 'Click me' button inside iframe at (638, 135) on #iframeResult >> internal:control=enter-frame >> xpath=//button[contains(text(),
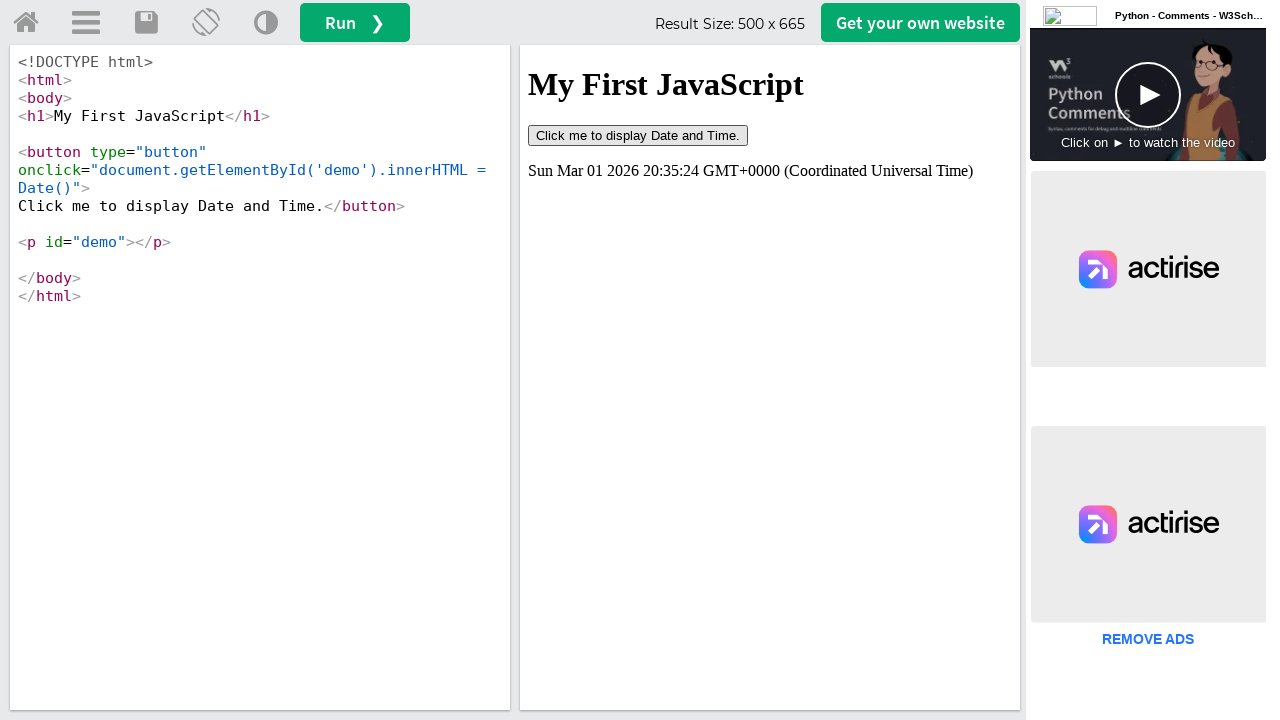

Clicked menu button in parent frame after switching from iframe at (86, 23) on #menuButton
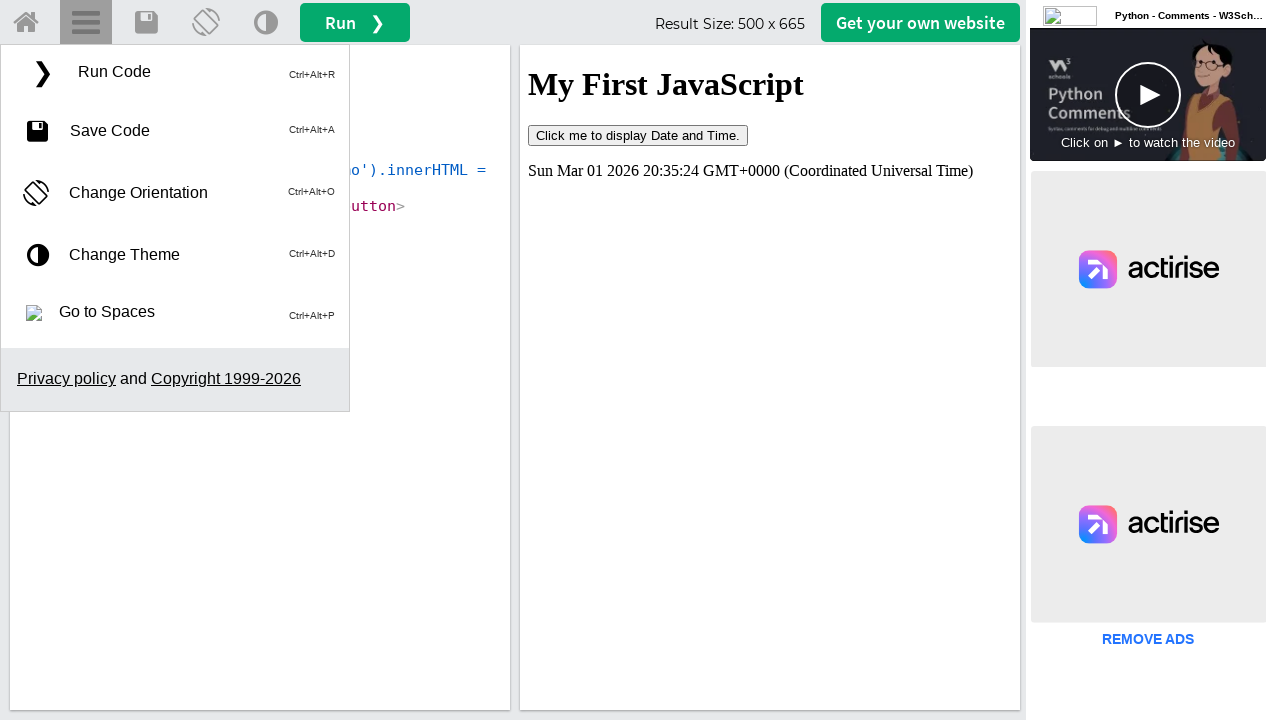

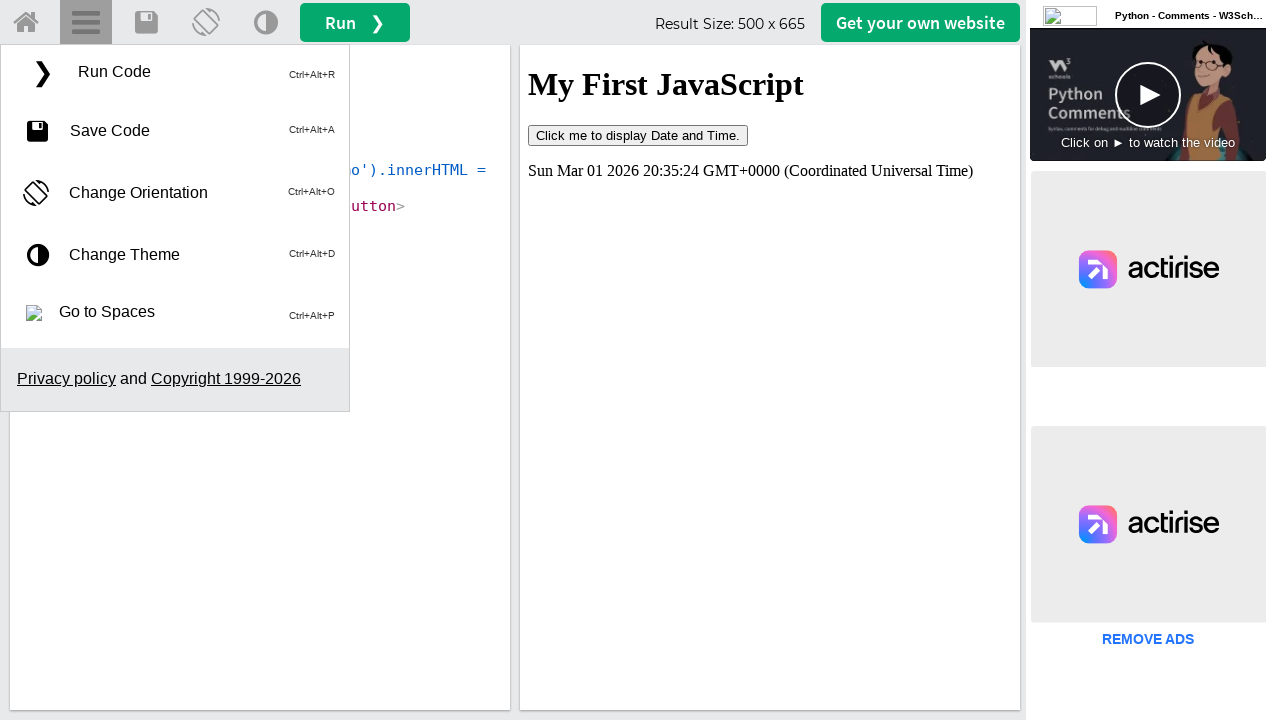